Tests the sortable list functionality by dragging each list item to the bottom of the list and verifying the items are reordered.

Starting URL: https://demoqa.com/sortable

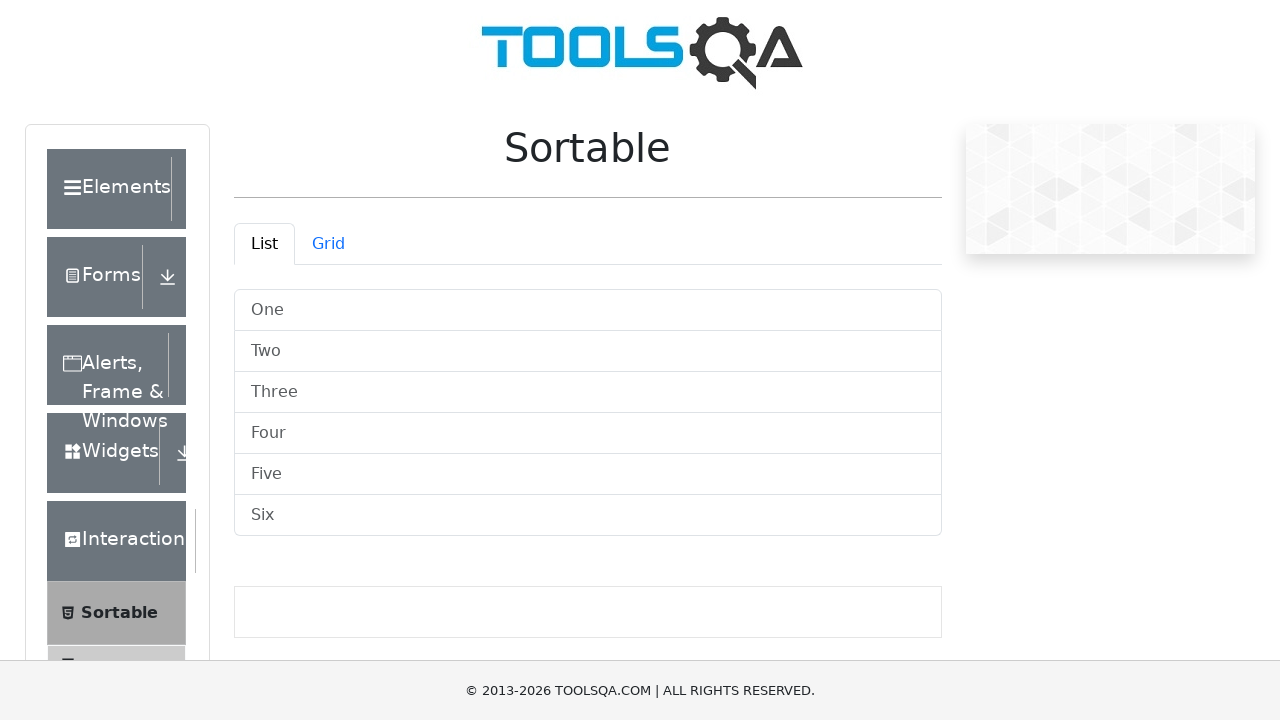

Waited for sortable list container to be visible
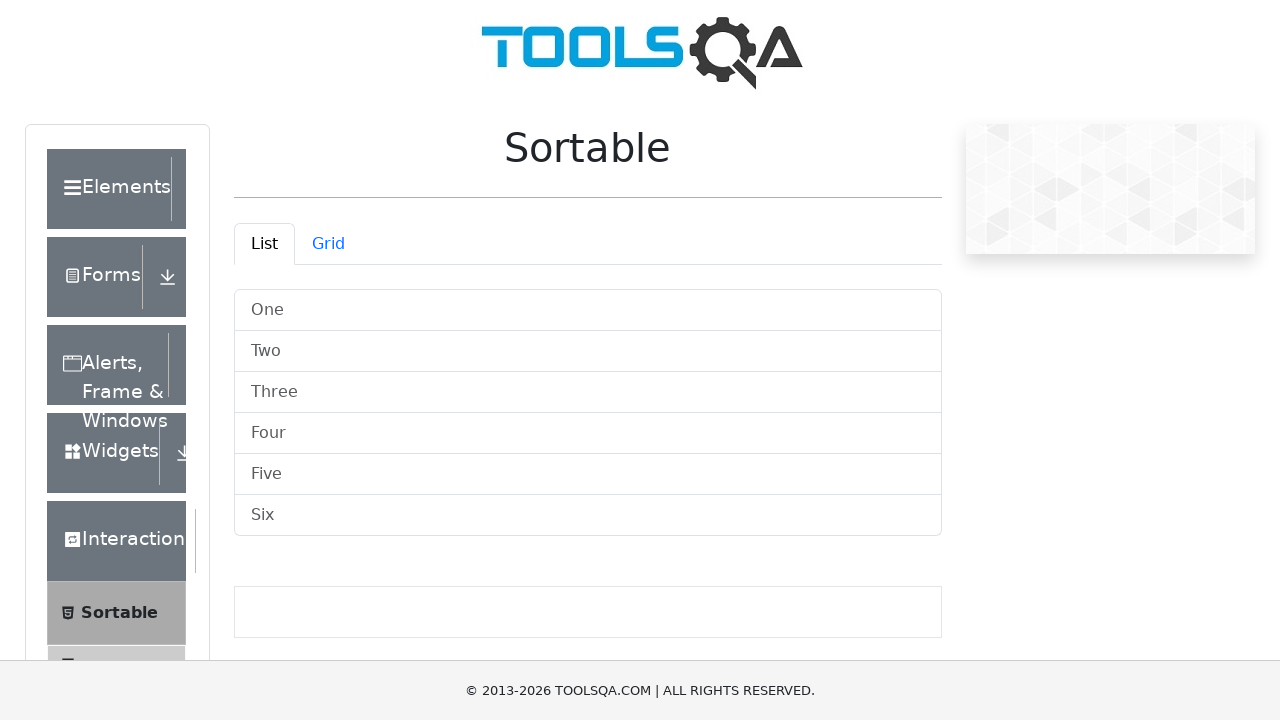

Located all list items in the sortable list
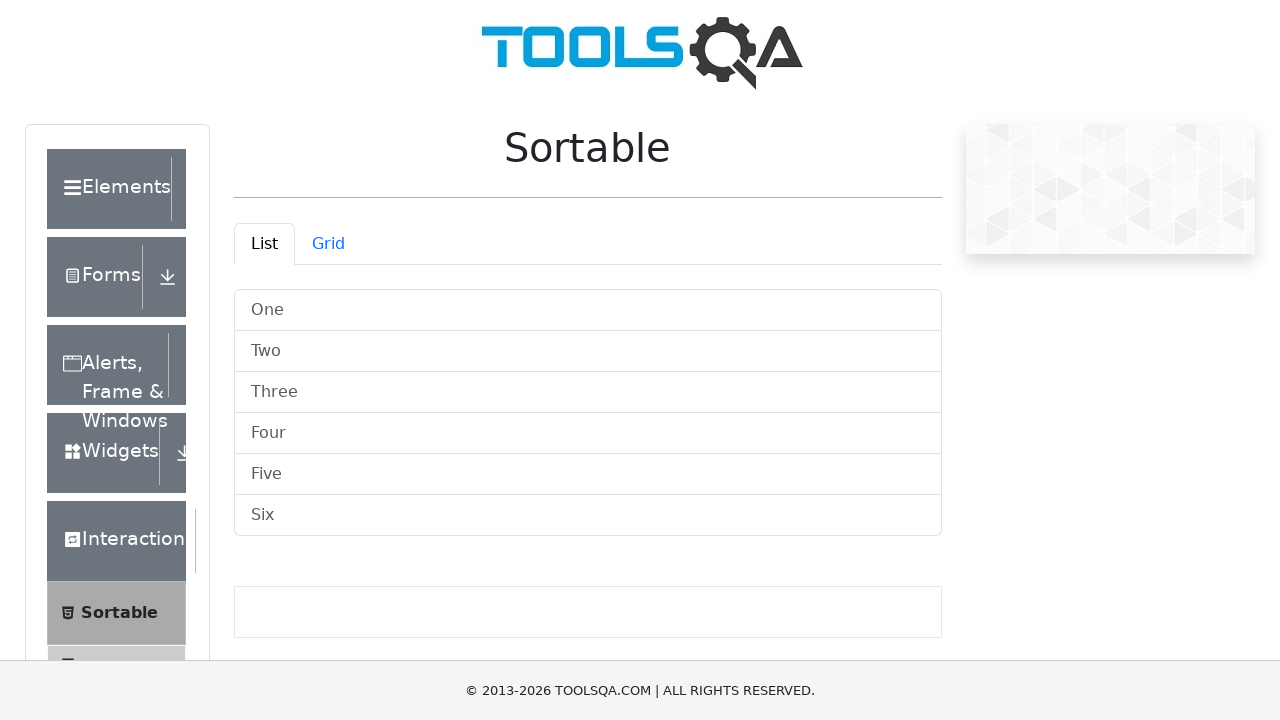

Counted 6 items in the sortable list
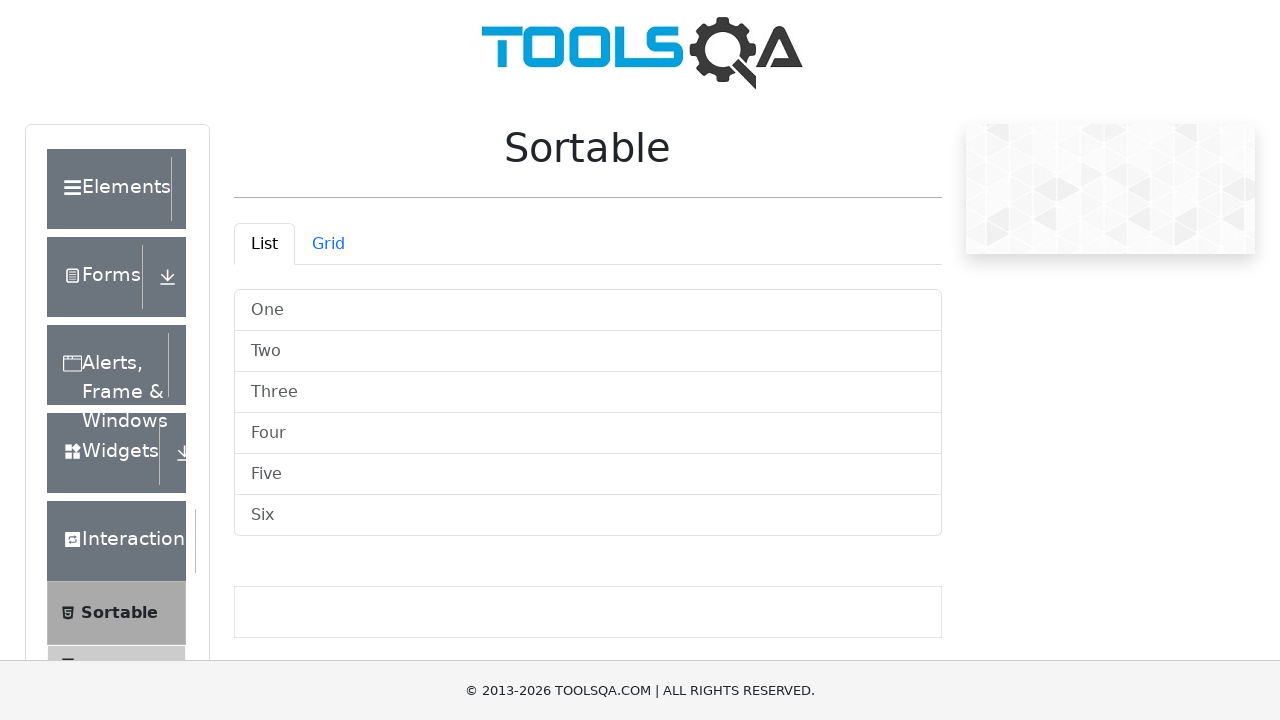

Dragged first list item to bottom (iteration 1 of 6) at (588, 516)
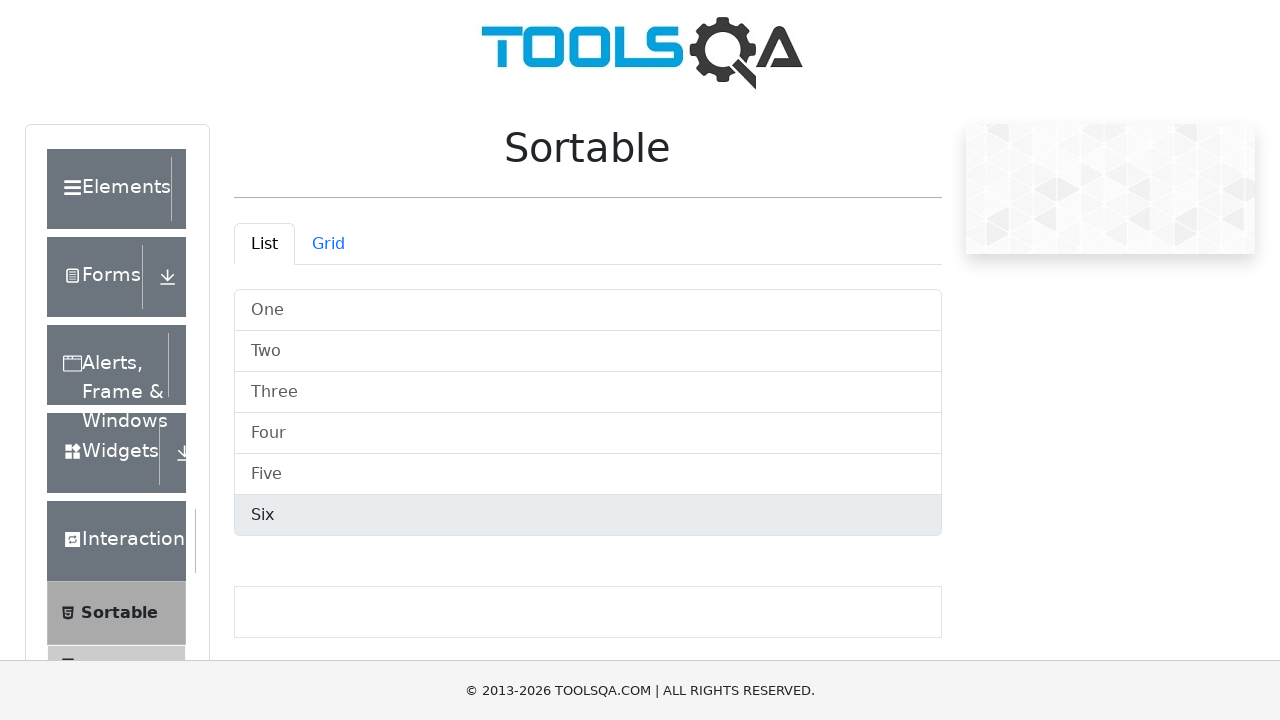

Dragged first list item to bottom (iteration 2 of 6) at (588, 516)
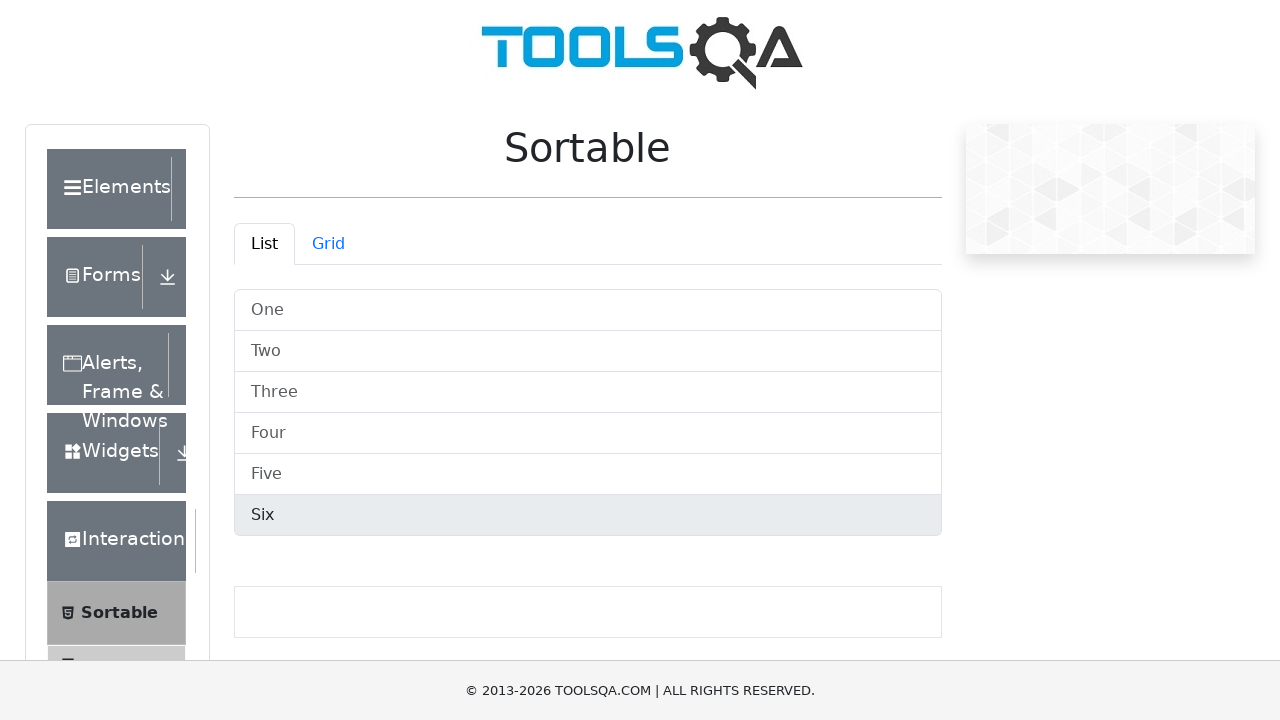

Dragged first list item to bottom (iteration 3 of 6) at (588, 516)
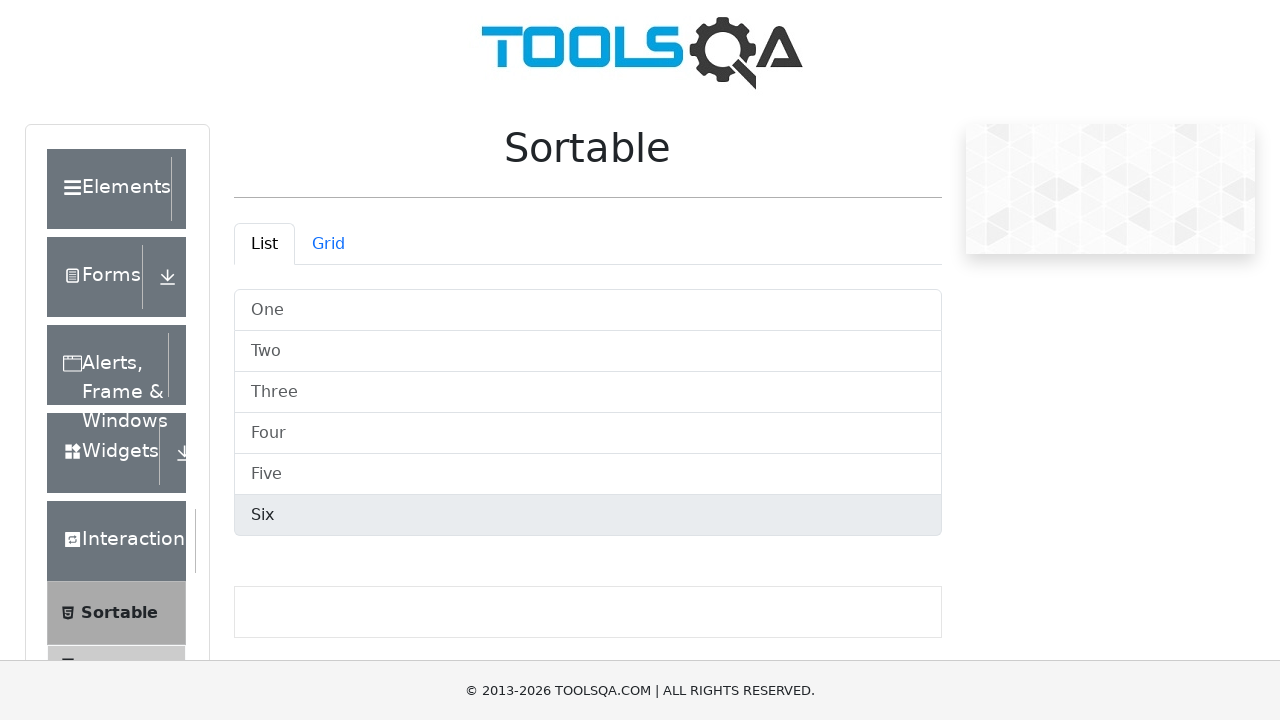

Dragged first list item to bottom (iteration 4 of 6) at (588, 516)
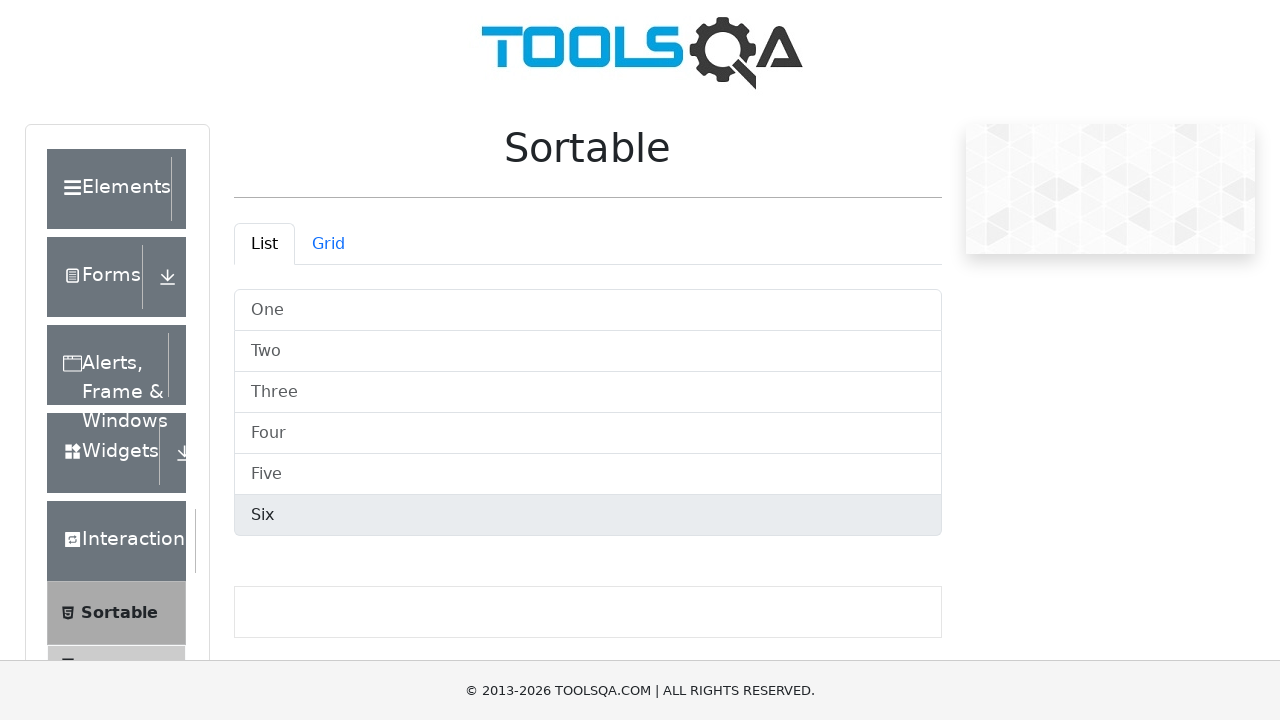

Dragged first list item to bottom (iteration 5 of 6) at (588, 516)
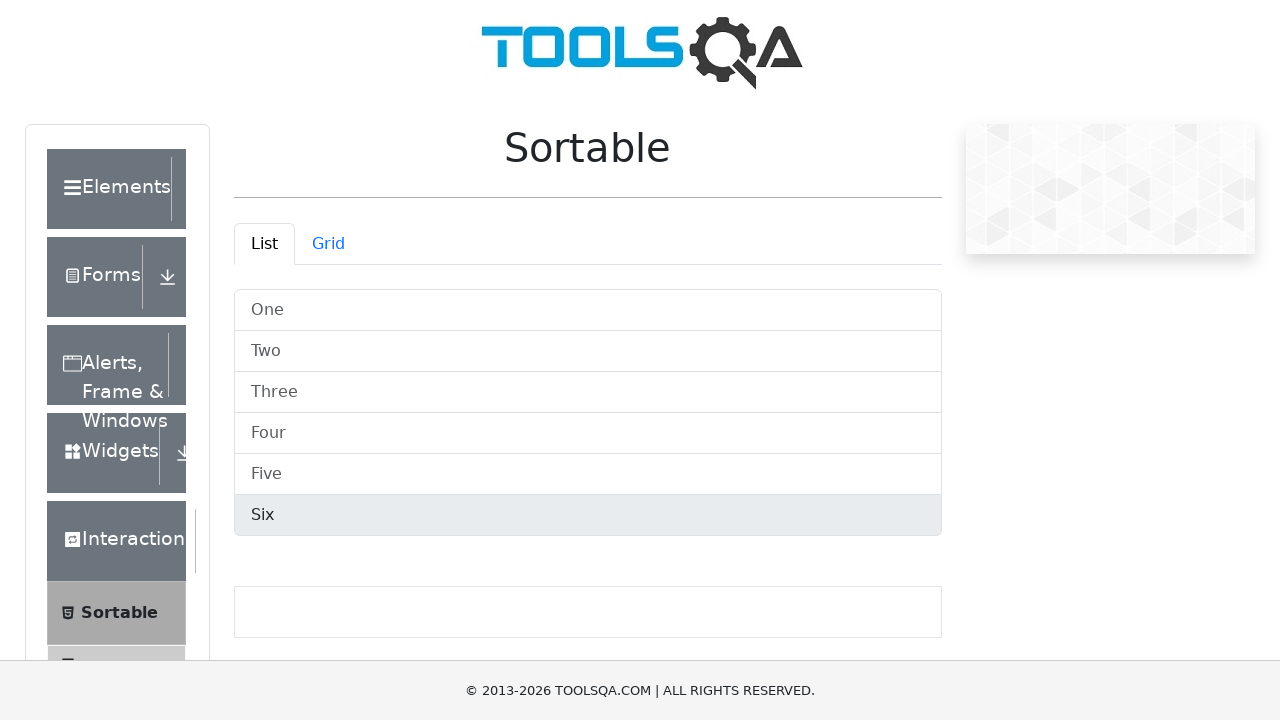

Dragged first list item to bottom (iteration 6 of 6) at (588, 516)
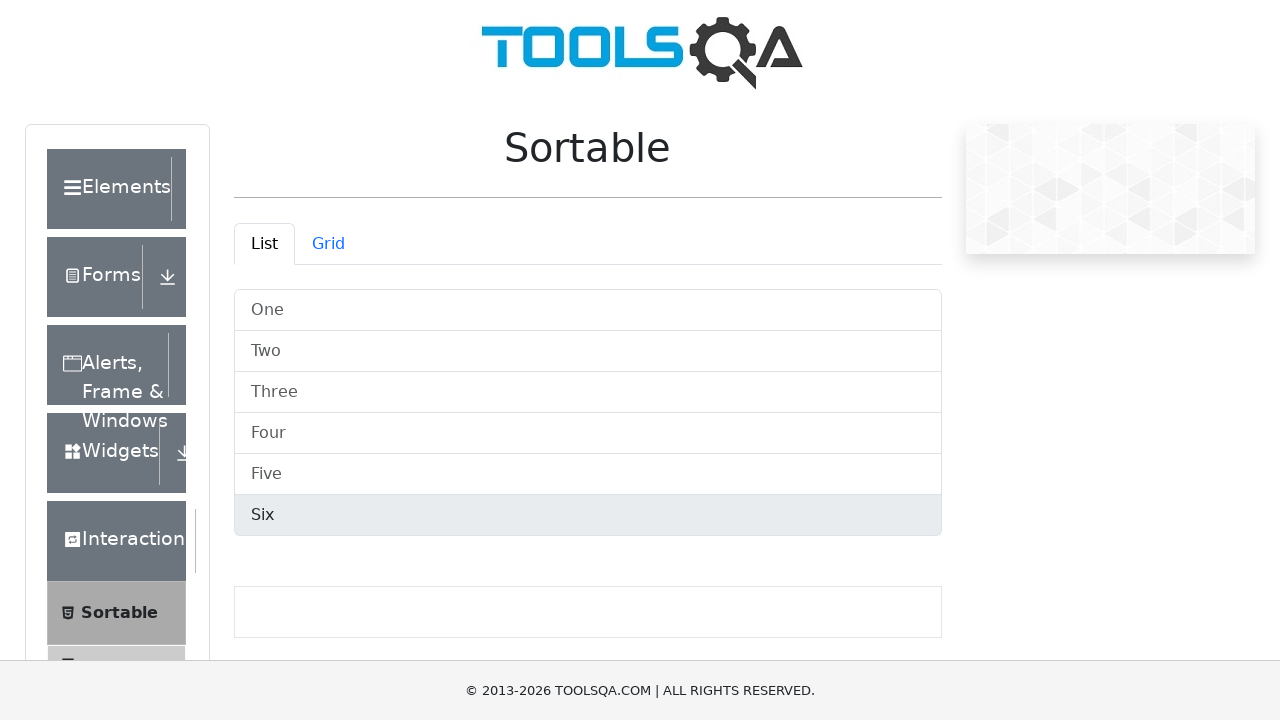

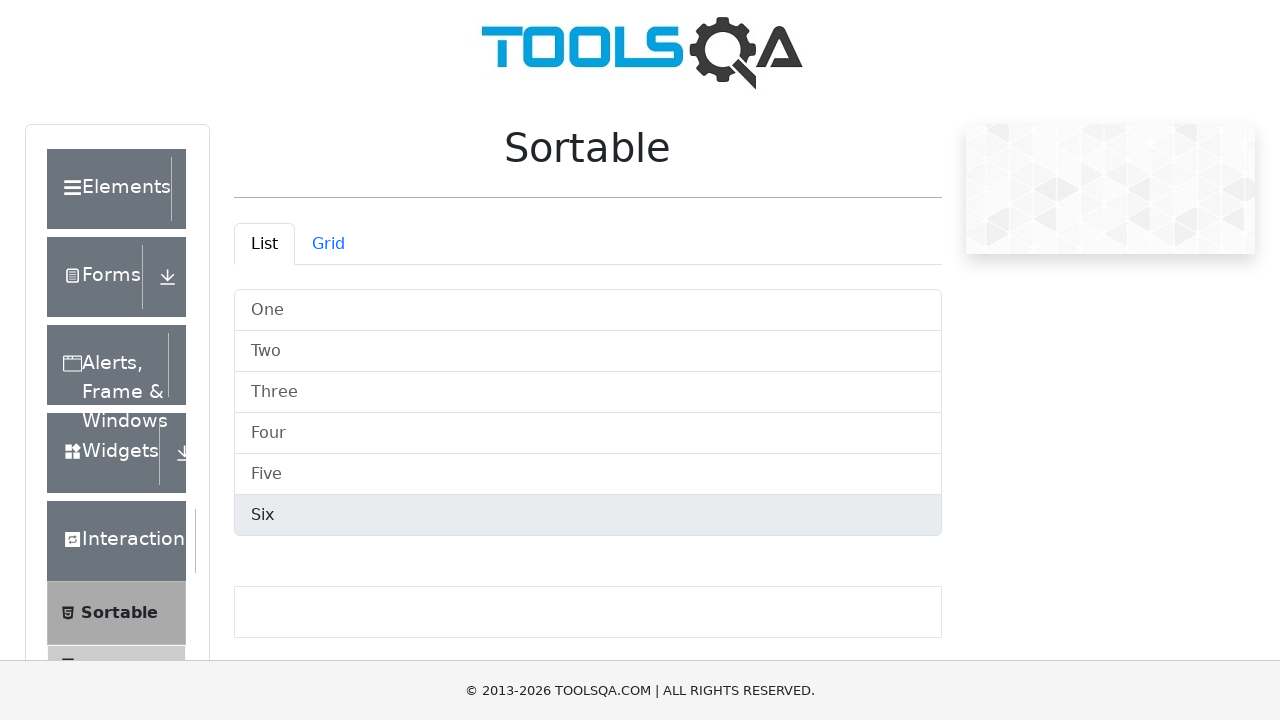